Tests navigation from Selenium downloads page to GitHub repository by clicking a GitHub link

Starting URL: https://www.selenium.dev/downloads

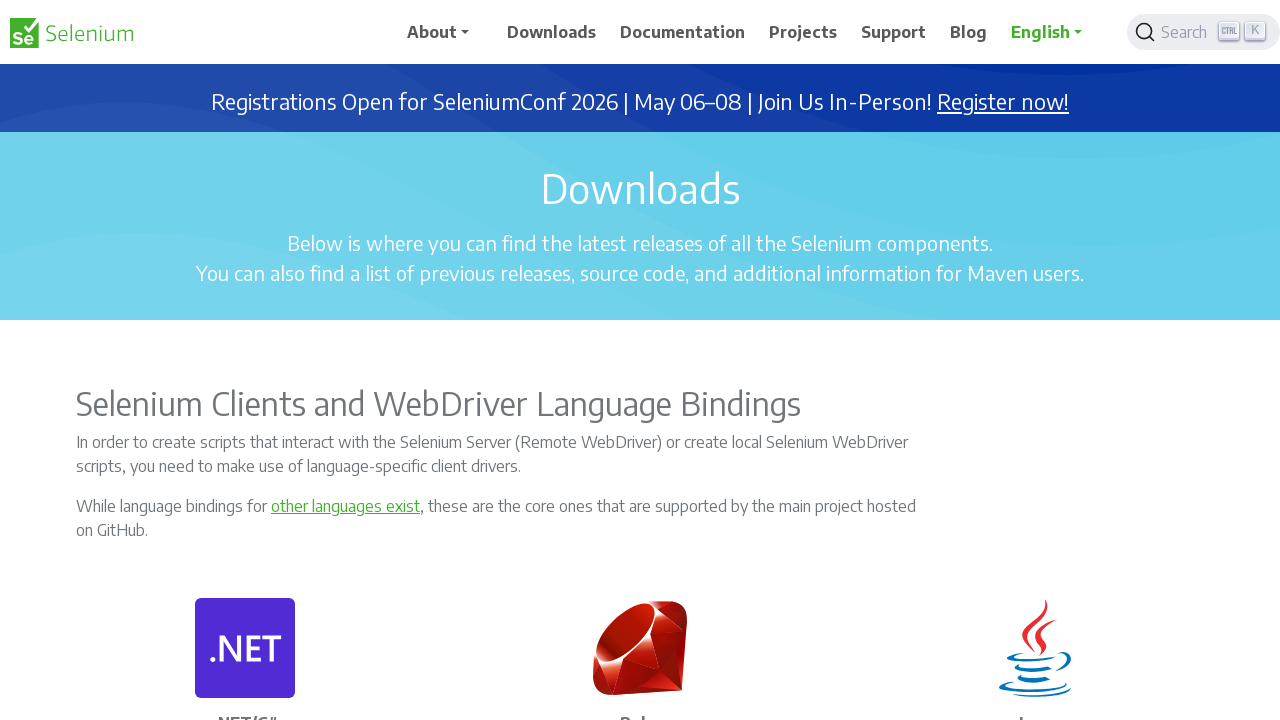

Navigated to Selenium downloads page
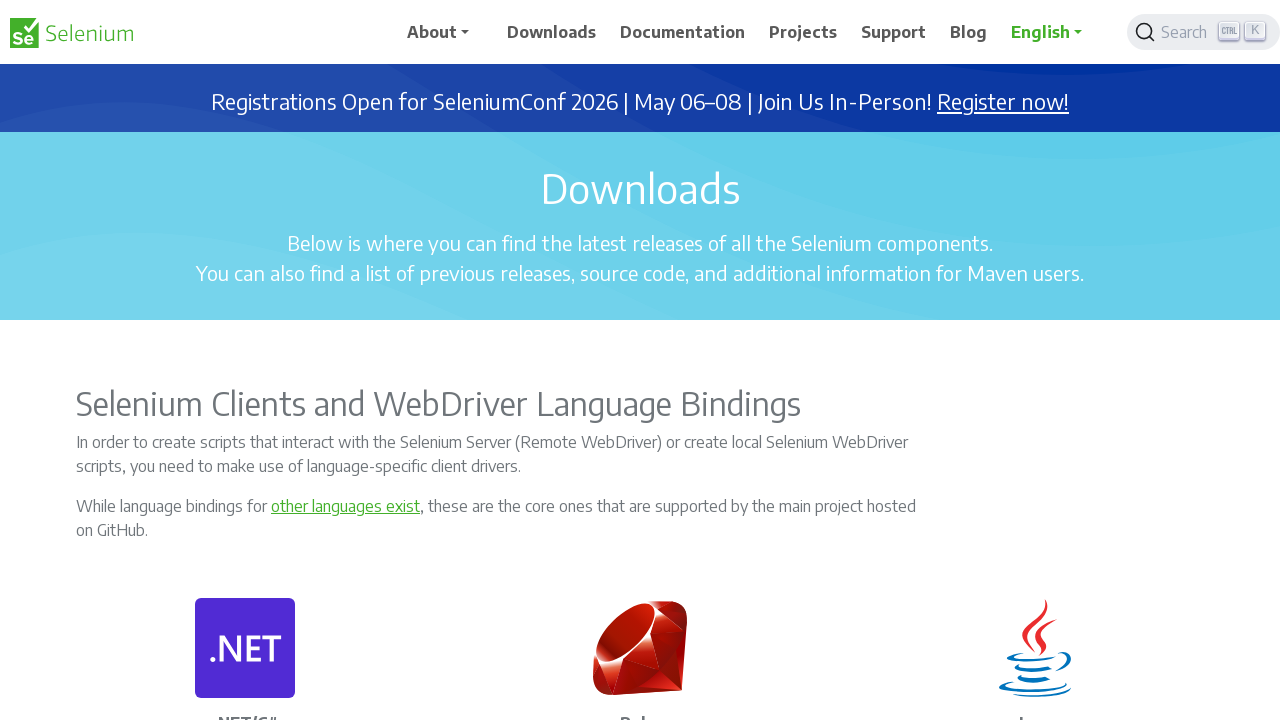

Clicked GitHub SeleniumHQ repository link at (245, 360) on a[href*='https://github.com/SeleniumHQ/']
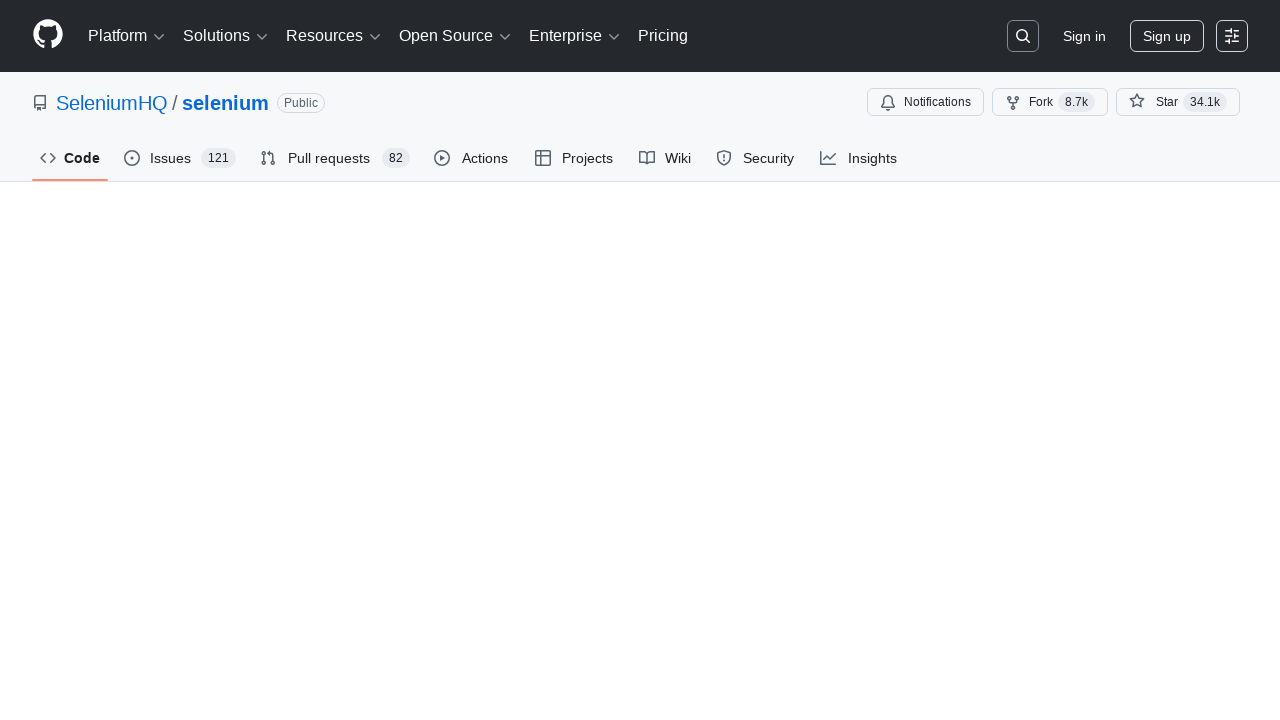

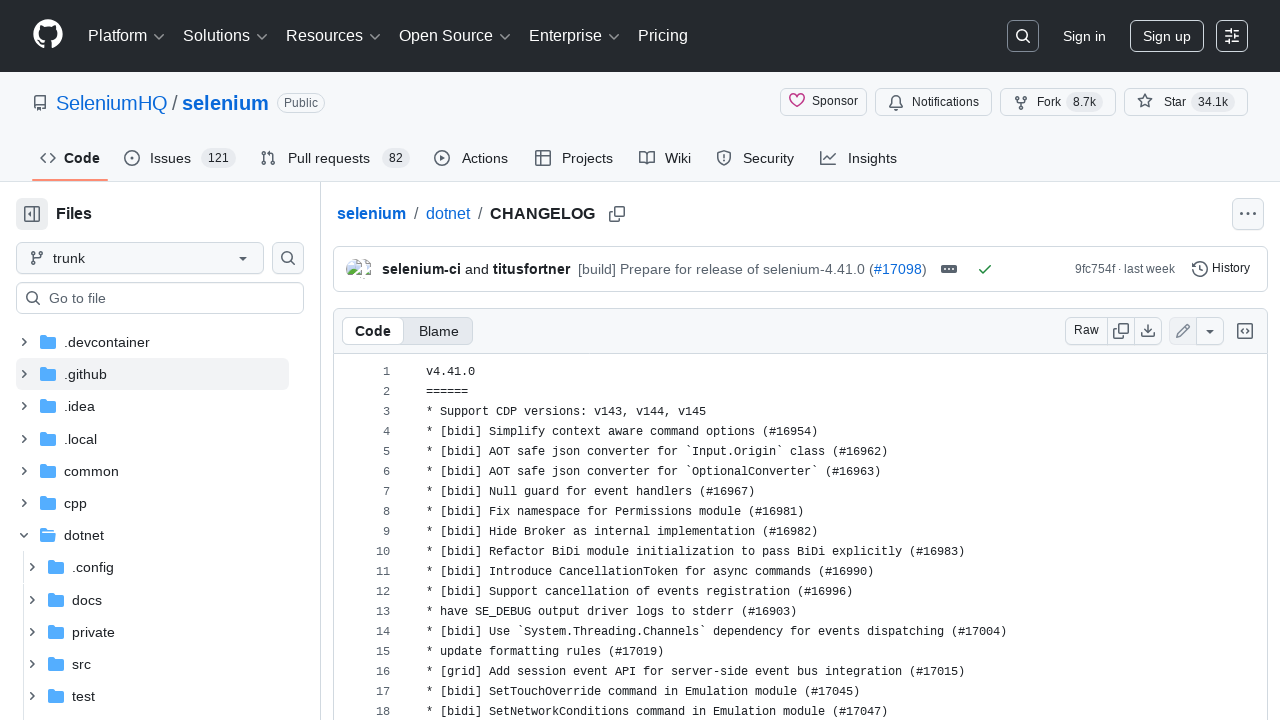